Tests the PDF to Word converter page by clicking the file picker button to initiate file selection

Starting URL: https://www.ilovepdf.com/pdf_to_word

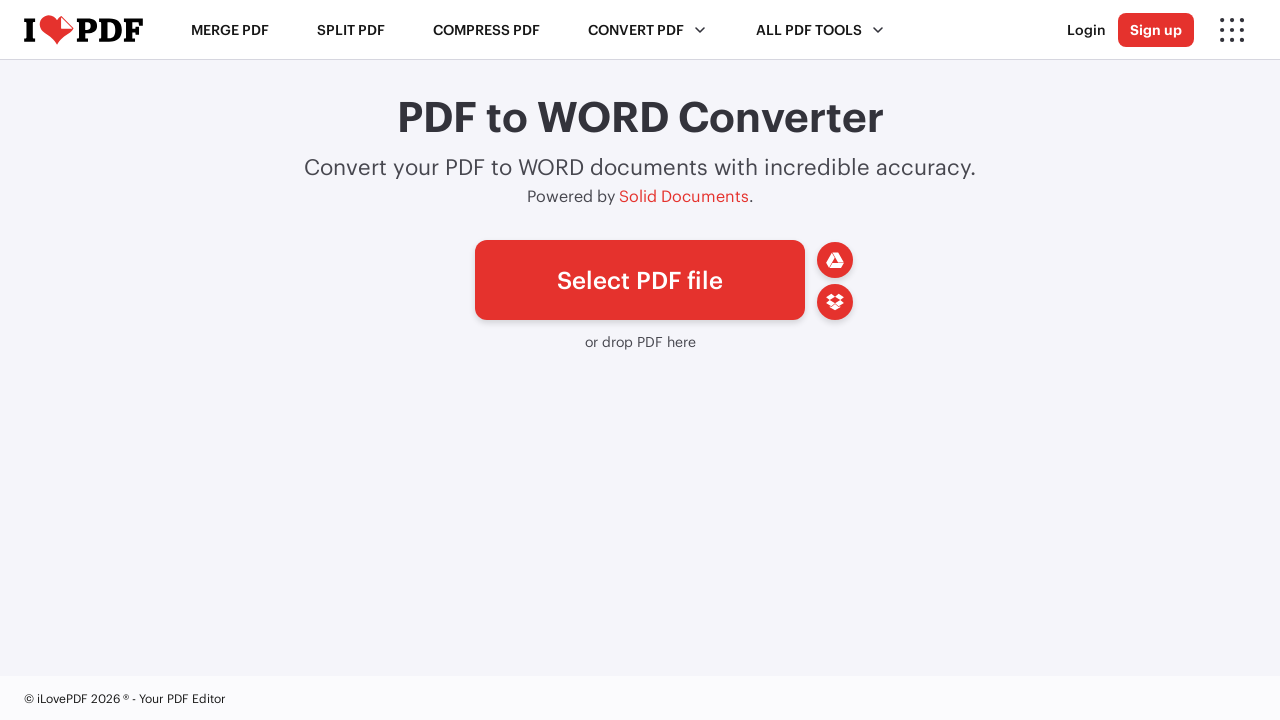

Navigated to PDF to Word converter page
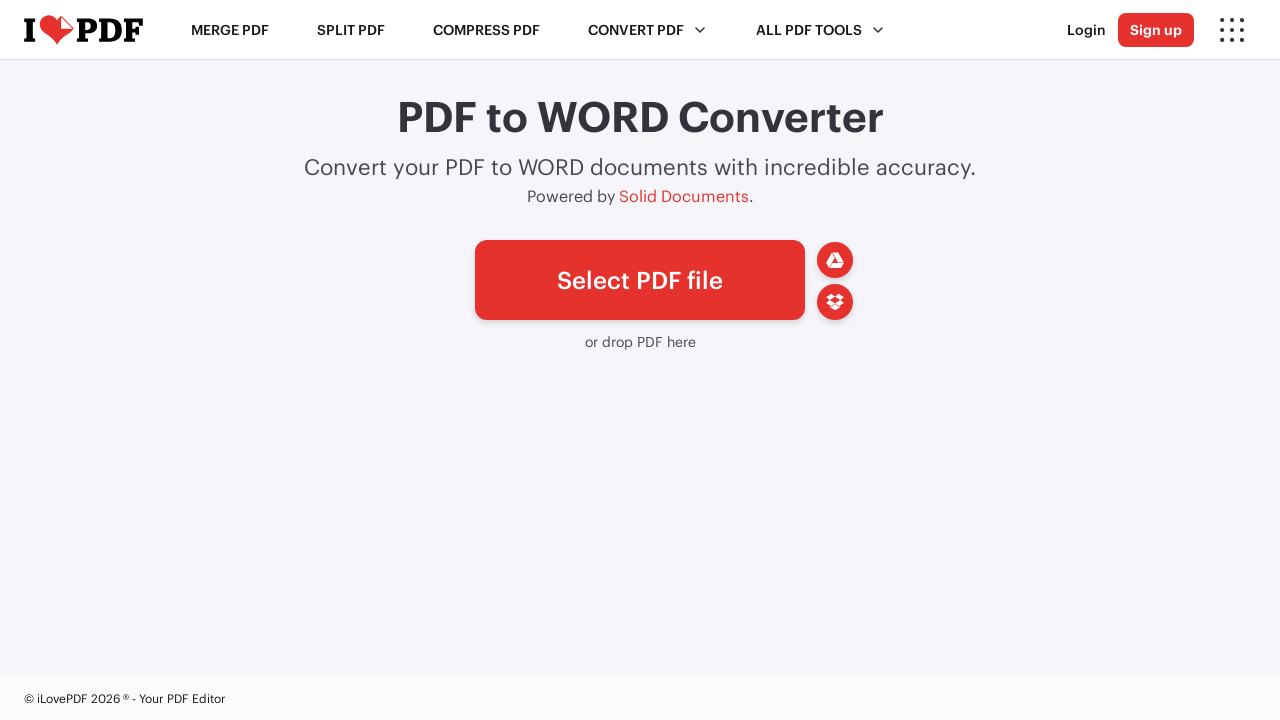

Clicked file picker button to initiate file selection at (640, 280) on #pickfiles span
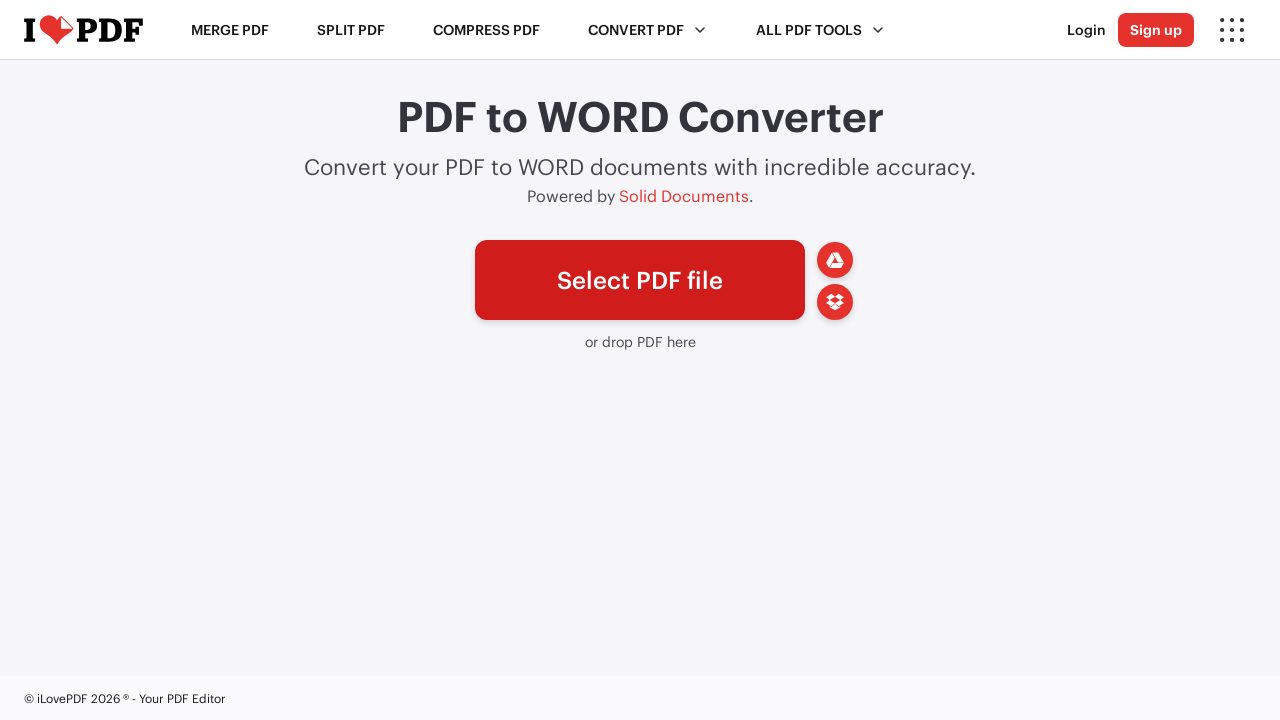

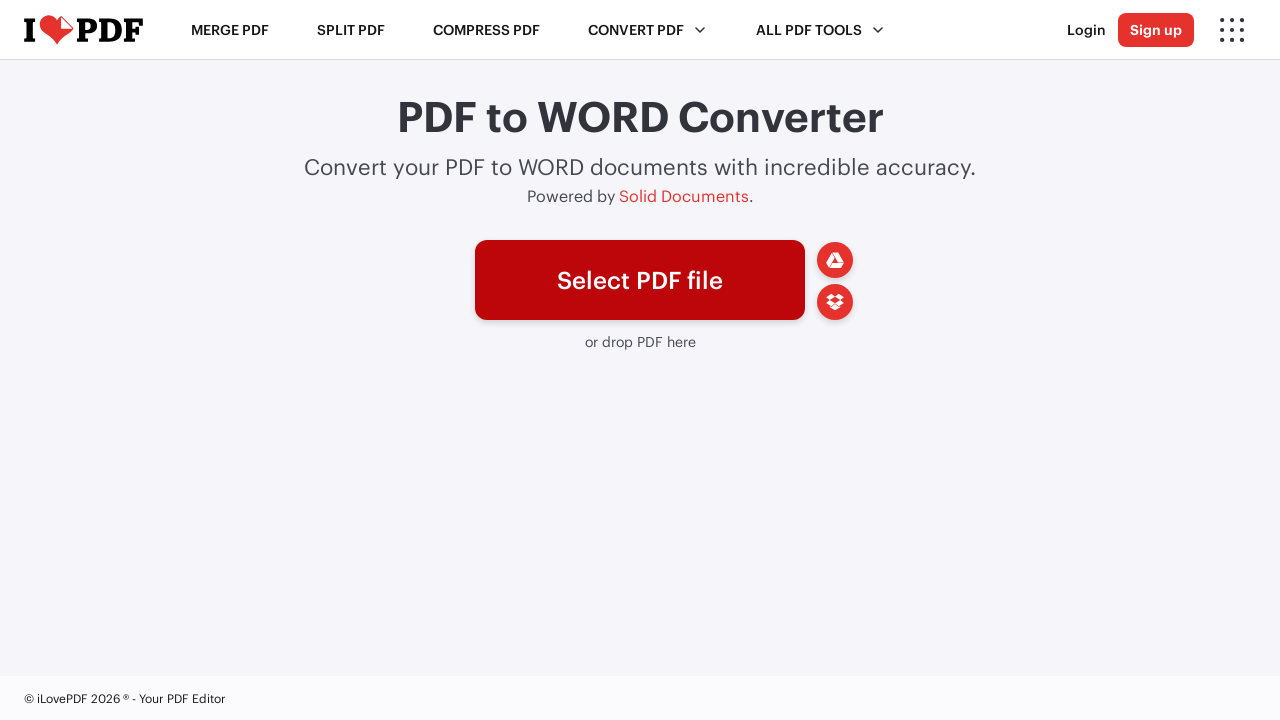